Tests static dropdown functionality by selecting options using different methods - by index, by visible text, and by value

Starting URL: https://rahulshettyacademy.com/dropdownsPractise/

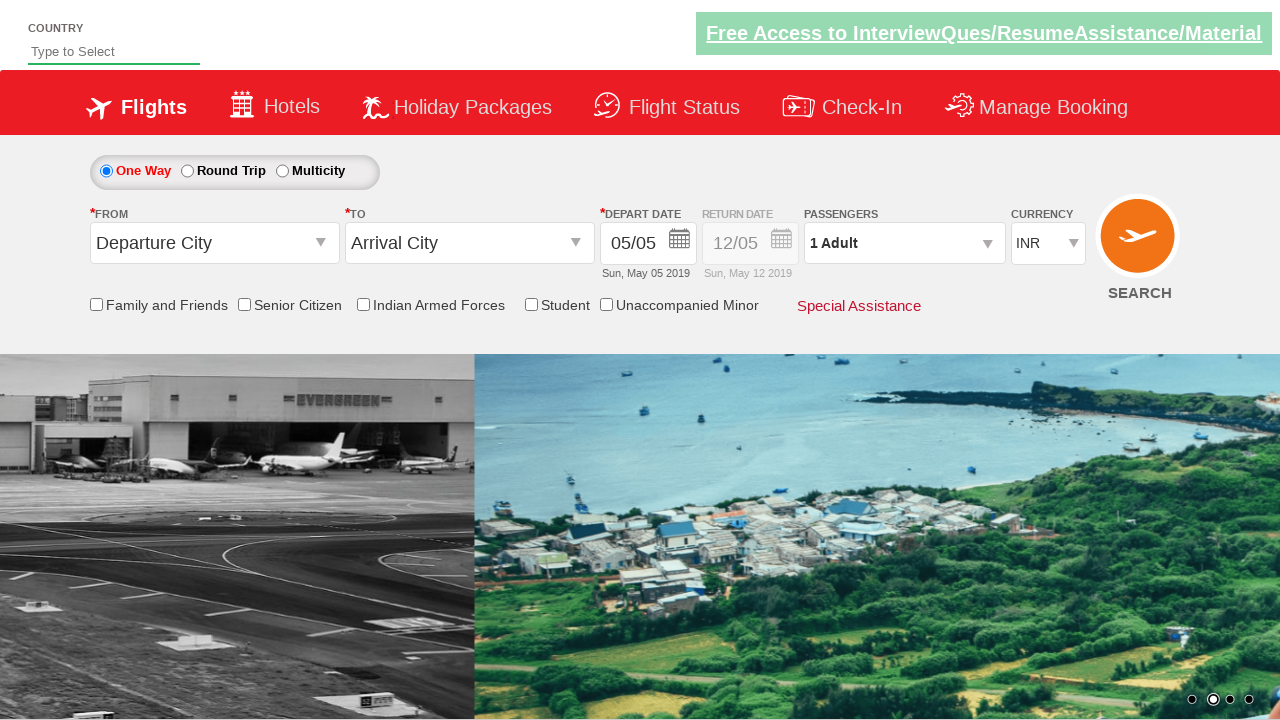

Selected 4th option in currency dropdown by index on #ctl00_mainContent_DropDownListCurrency
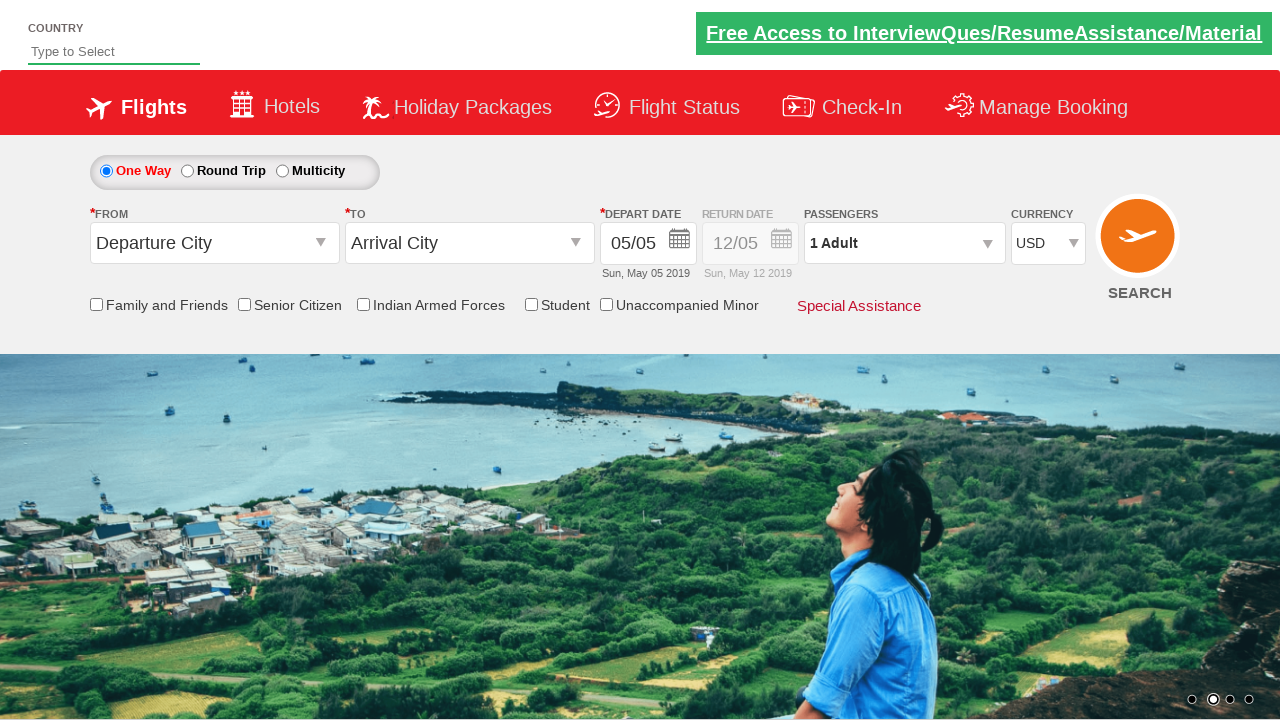

Selected AED option in currency dropdown by visible text on #ctl00_mainContent_DropDownListCurrency
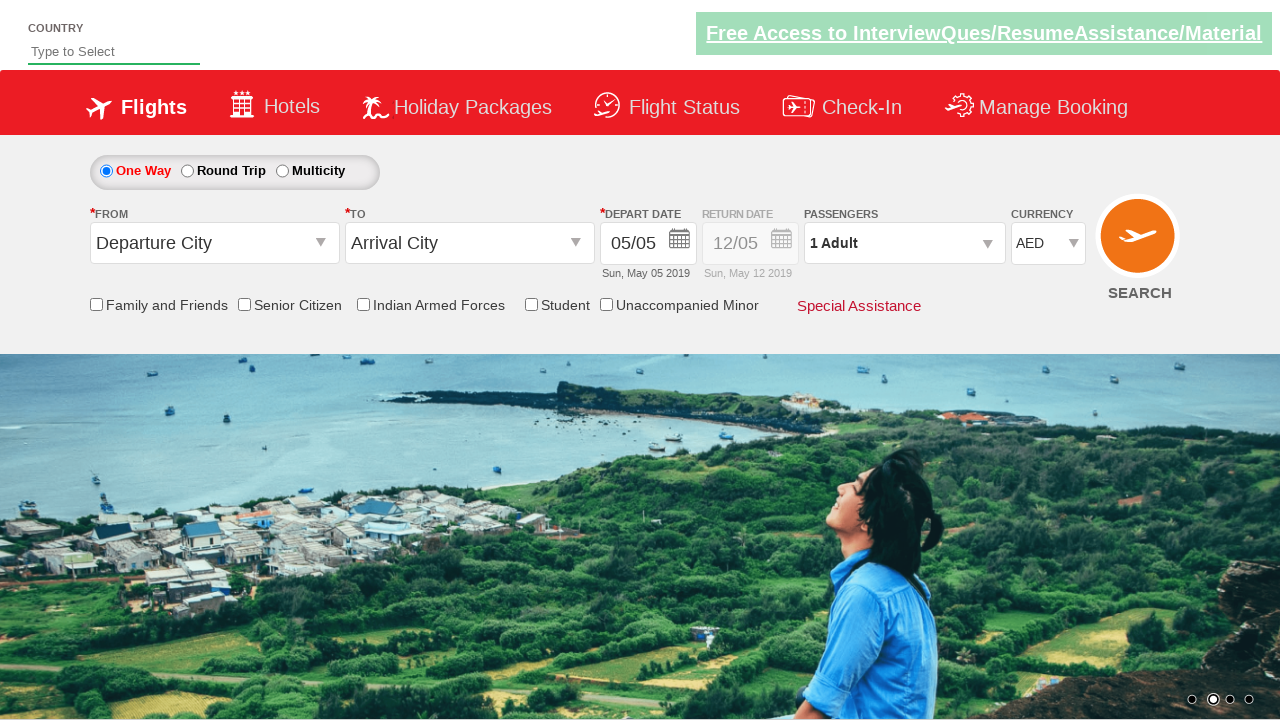

Selected INR option in currency dropdown by value on #ctl00_mainContent_DropDownListCurrency
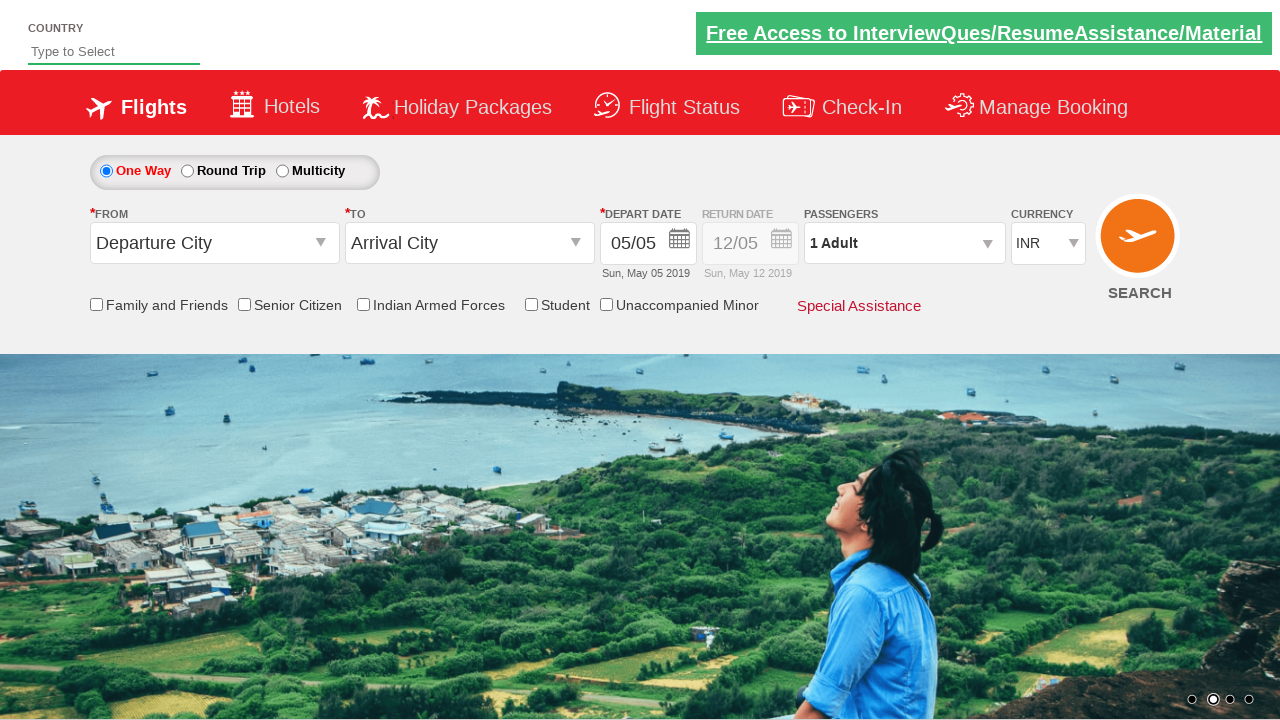

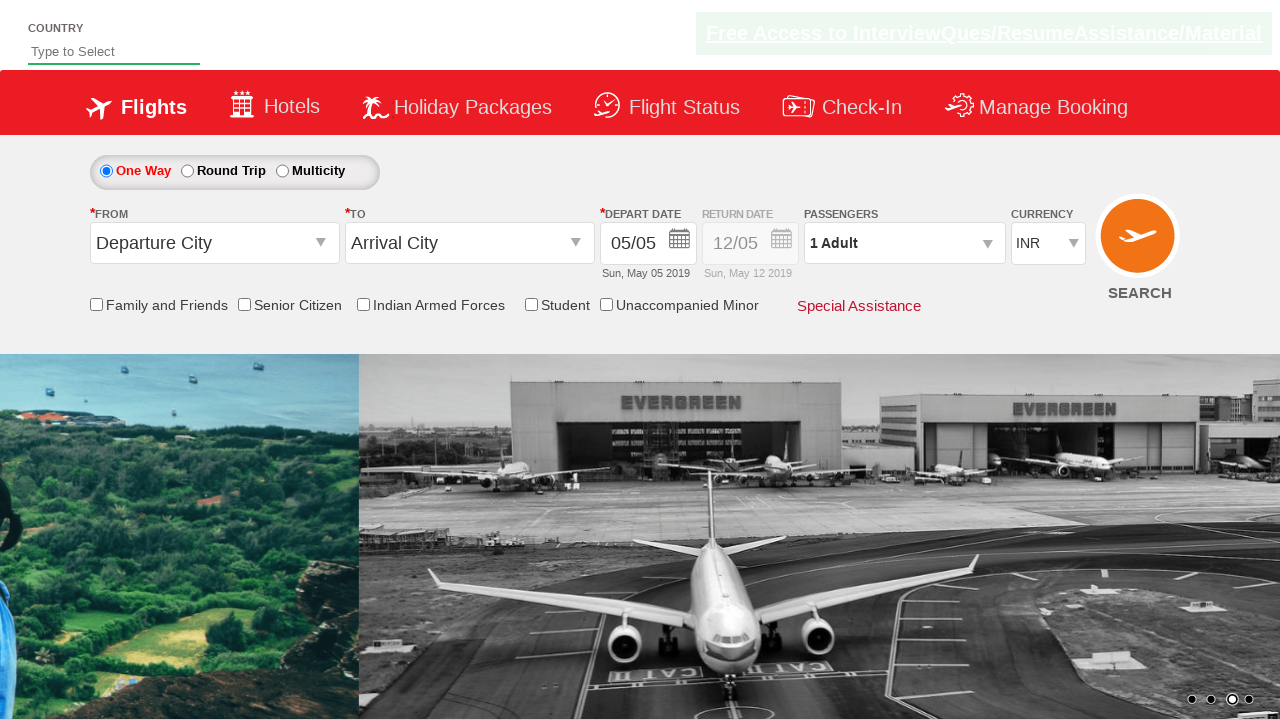